Tests opening a new browser tab by clicking the "New Tab" button and verifying the new tab contains the expected message "This is a sample page"

Starting URL: https://demoqa.com/browser-windows

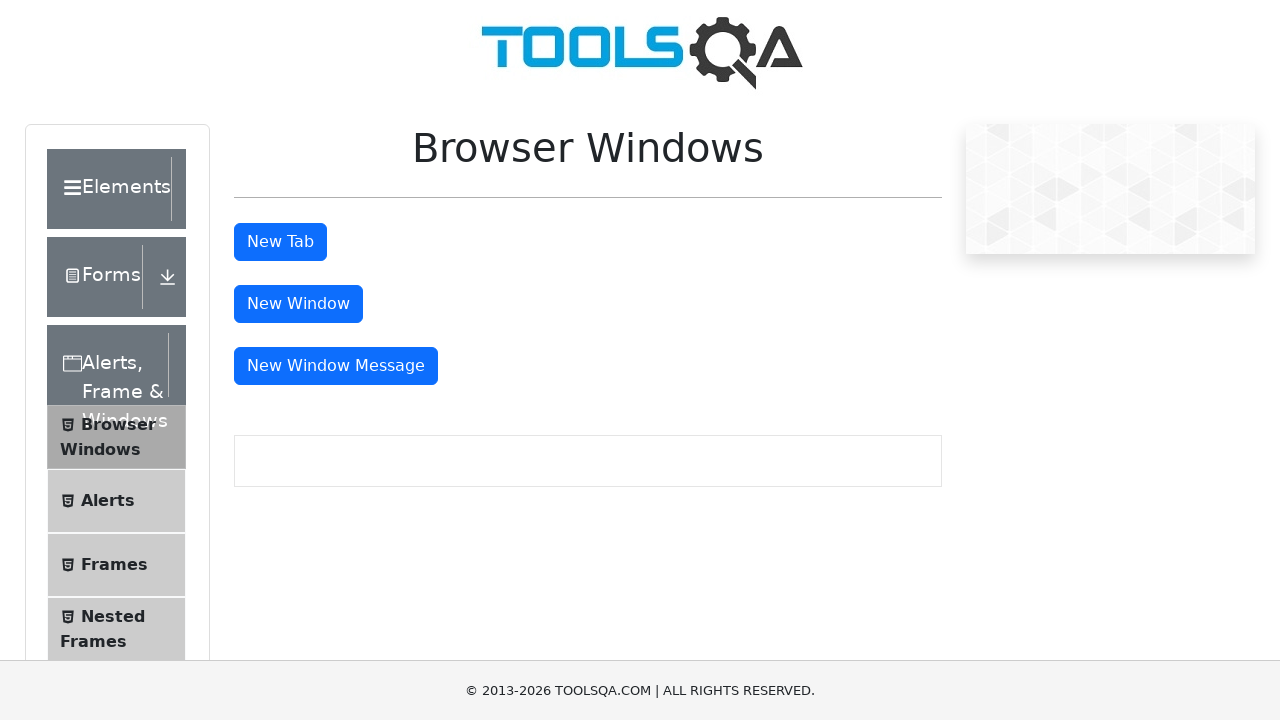

New Tab button is visible
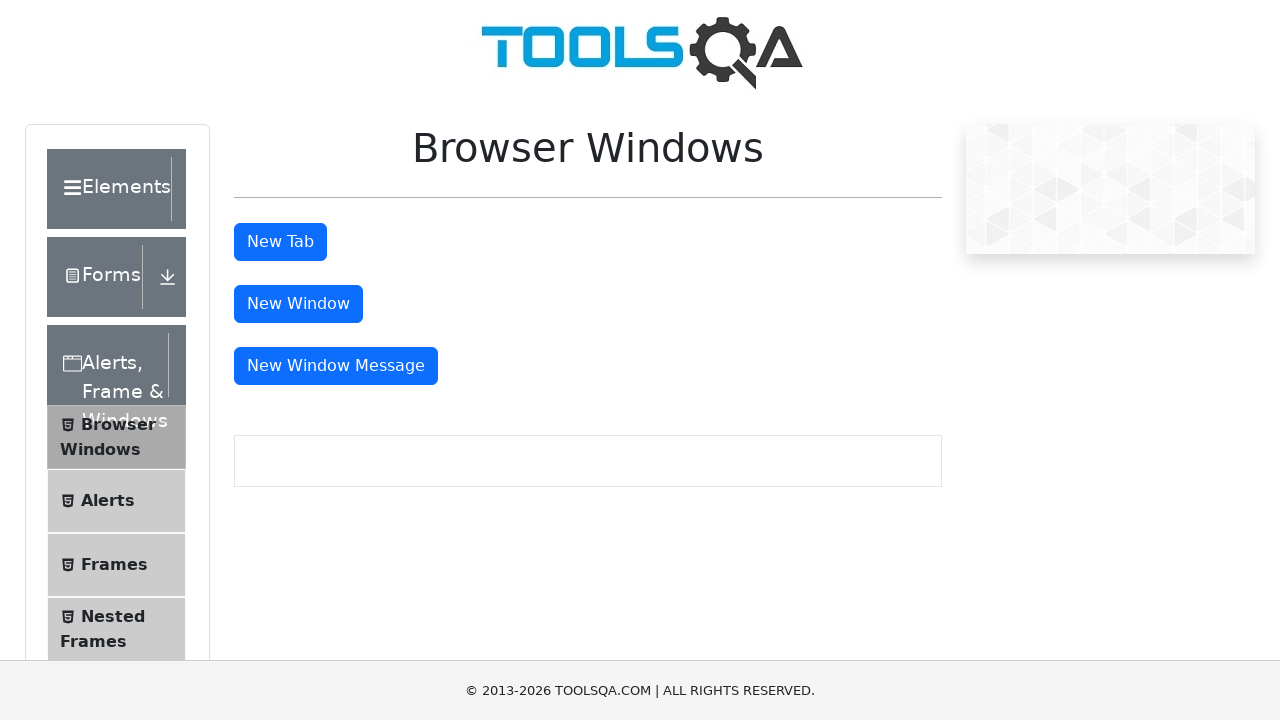

Clicked New Tab button to open a new tab at (280, 242) on #tabButton
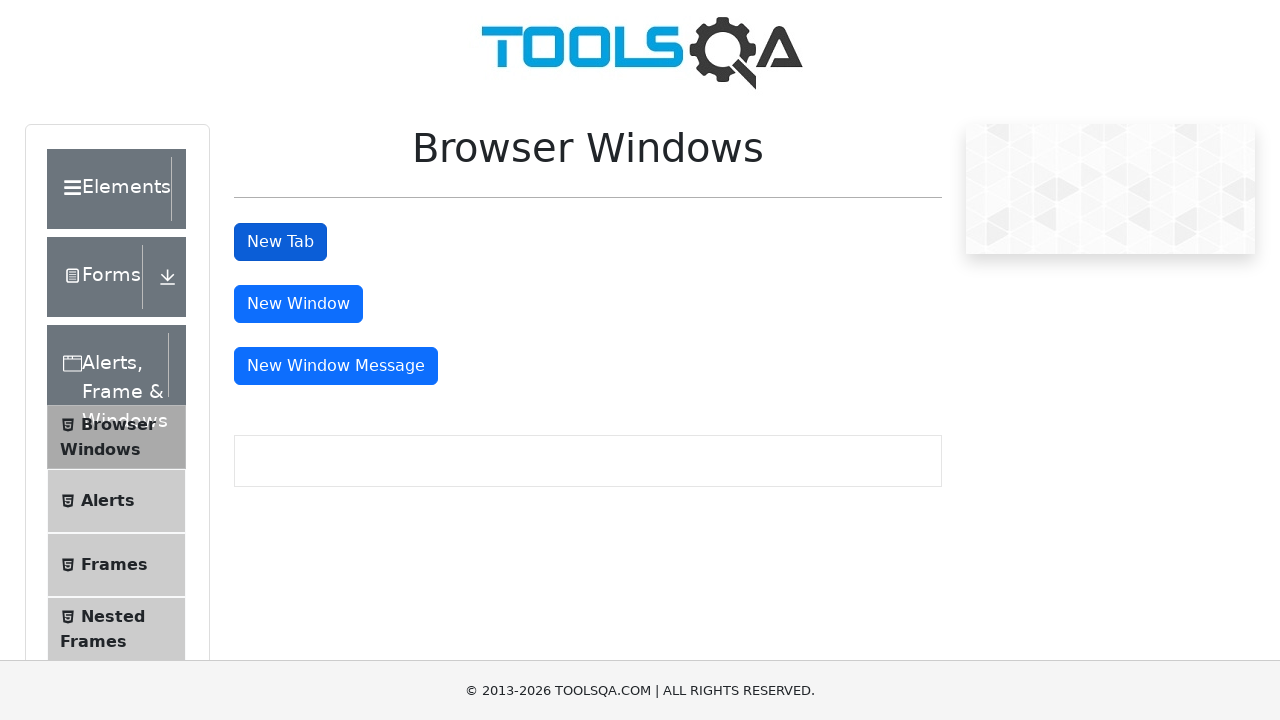

New tab opened successfully
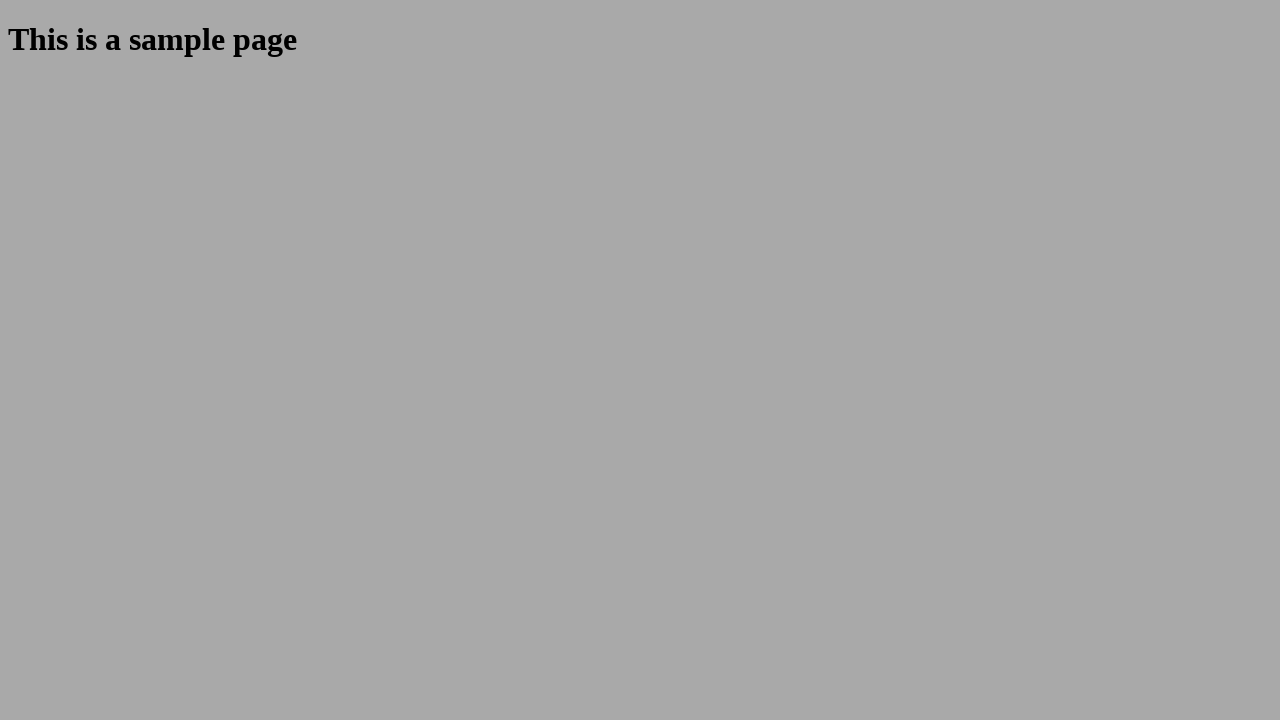

New page loaded and DOM content is ready
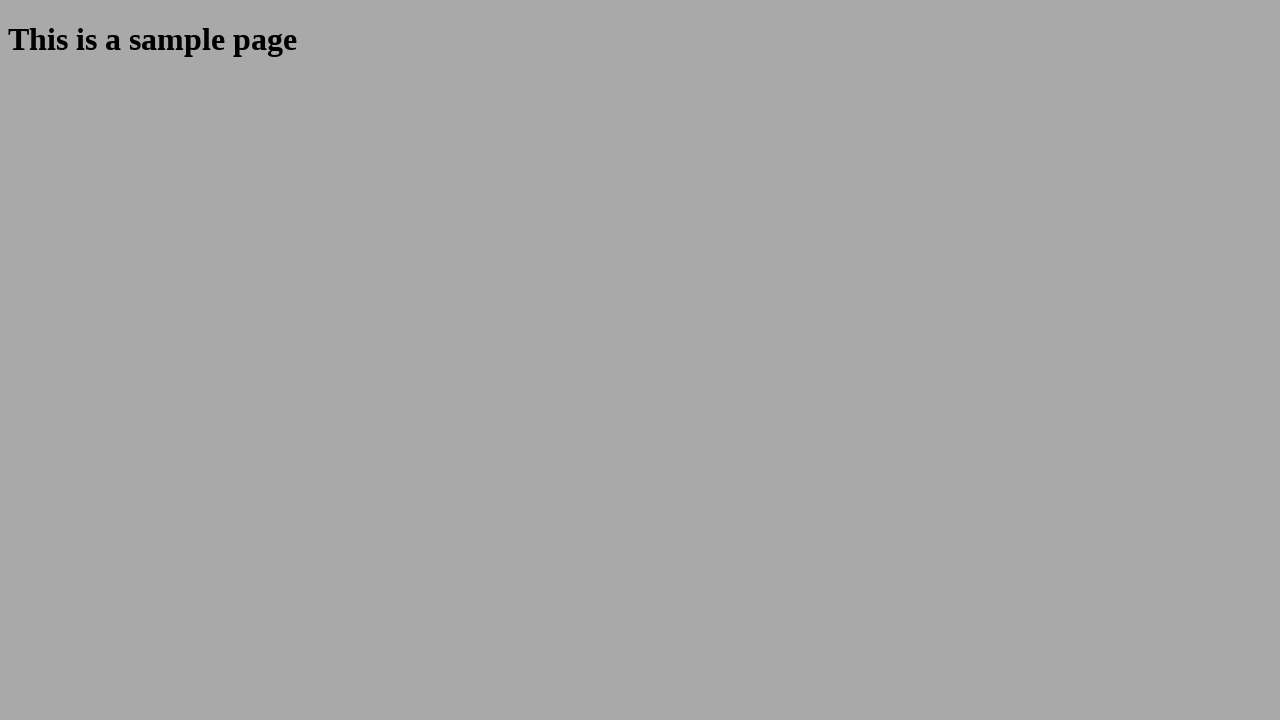

Sample heading element is visible in new tab
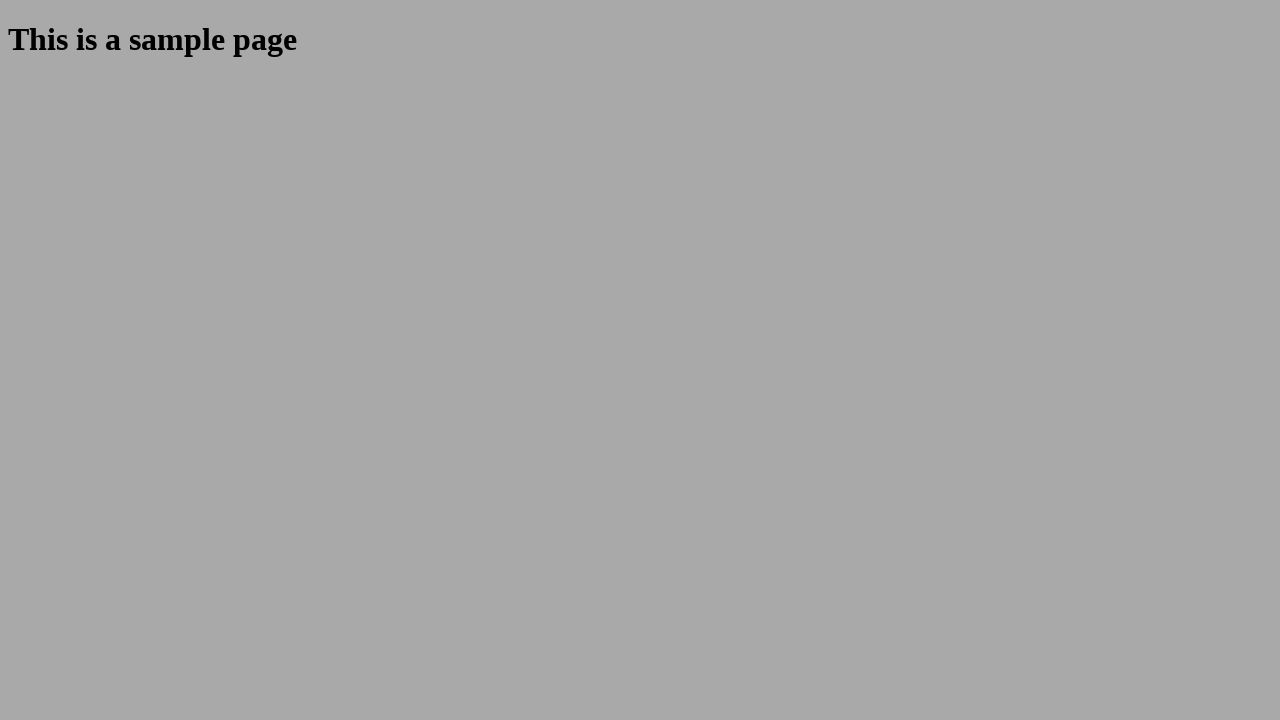

Retrieved heading text: 'This is a sample page'
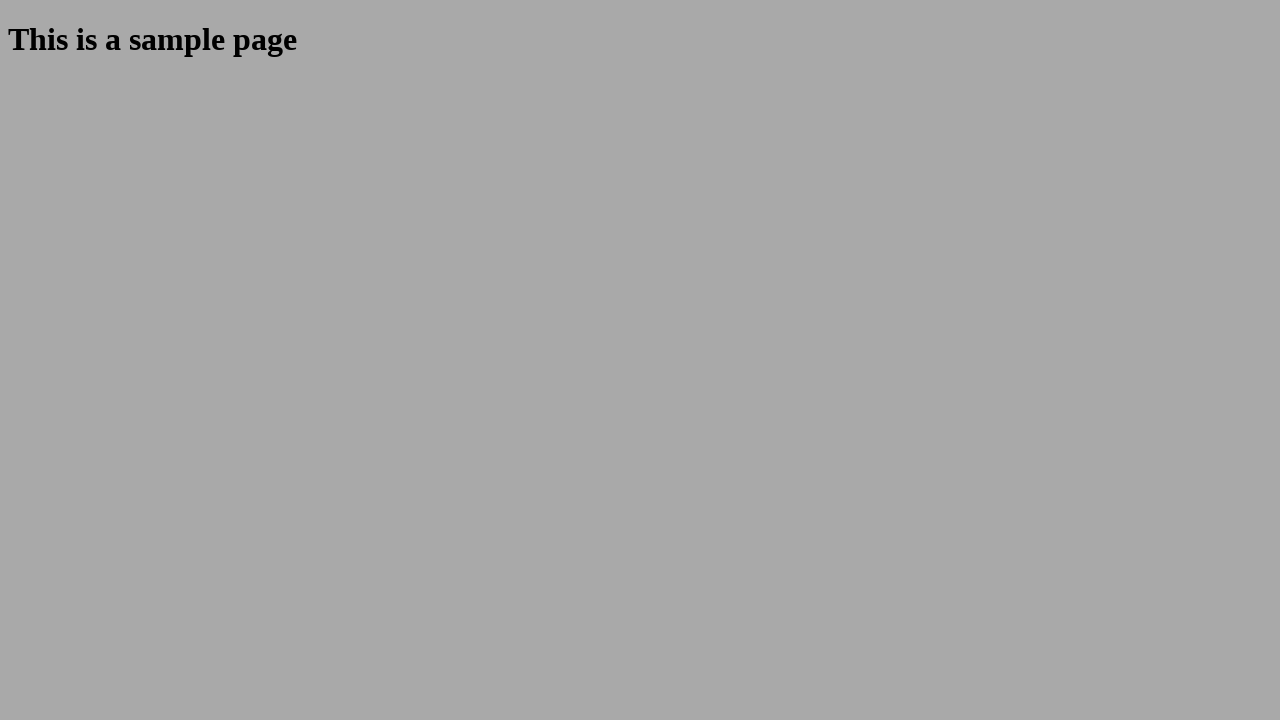

Verified heading text matches expected value 'This is a sample page'
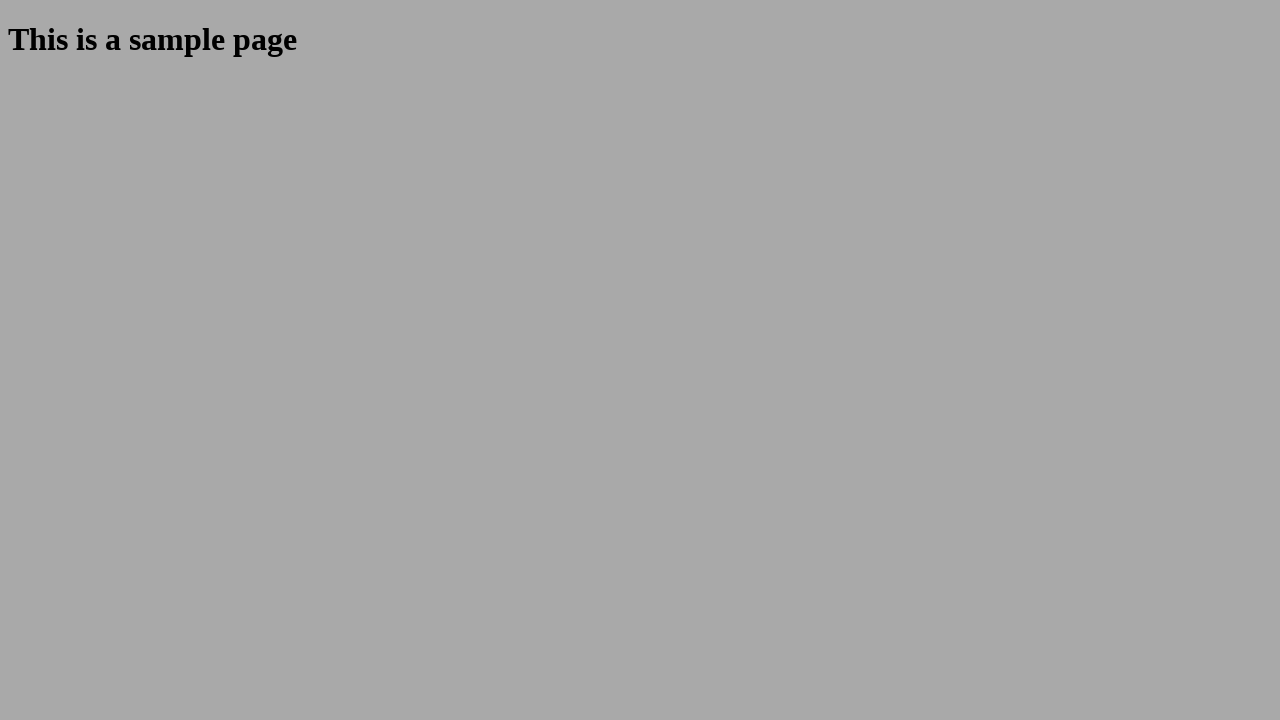

Closed the new tab
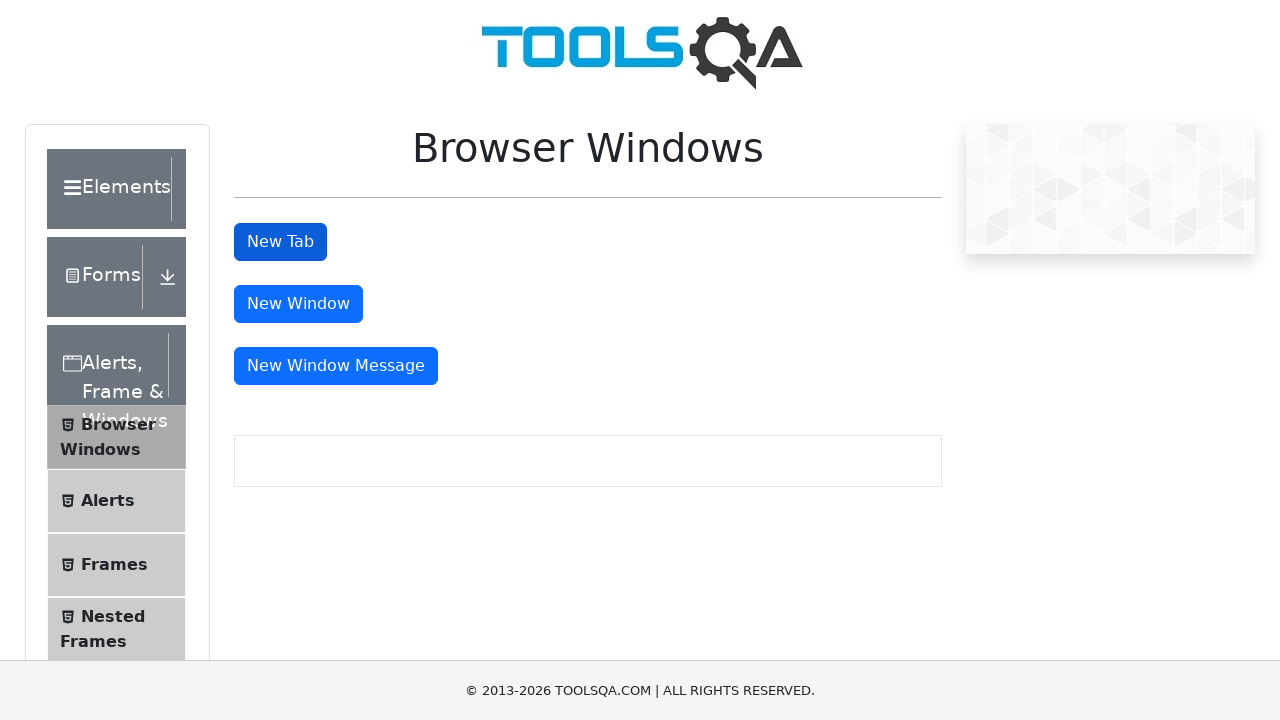

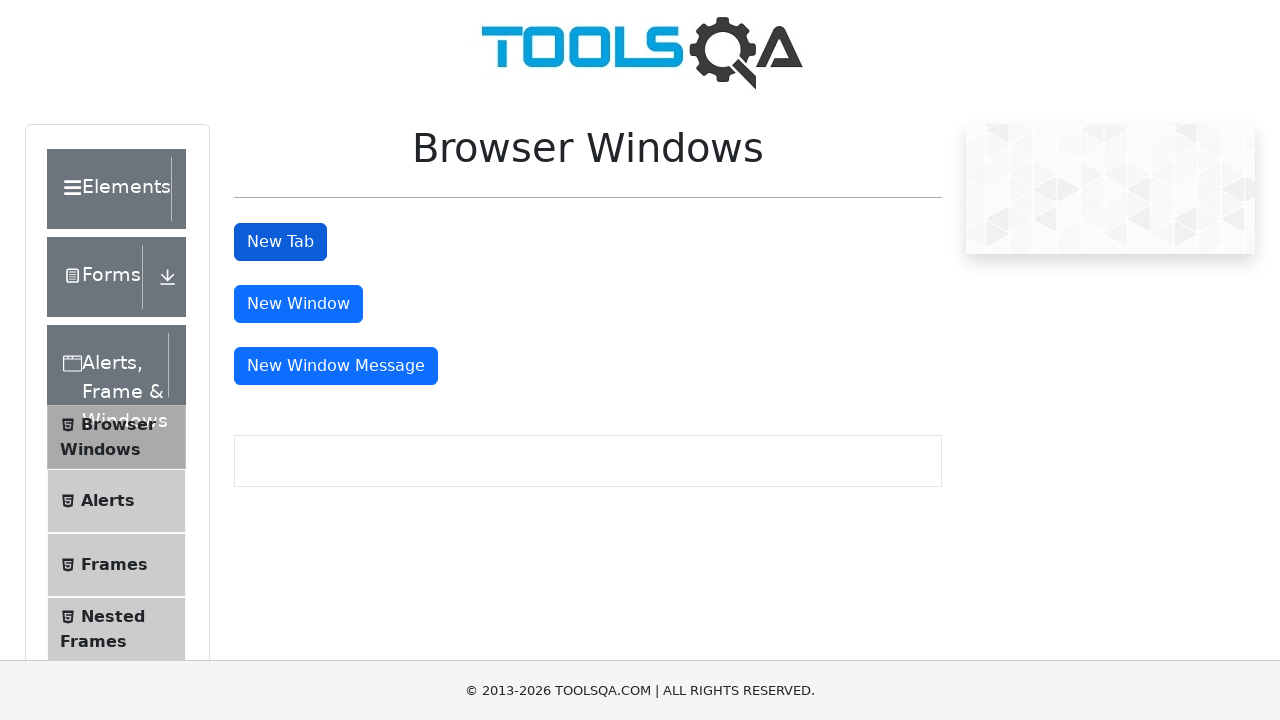